Tests the appearance and disappearance of error icons when login validation fails

Starting URL: https://www.saucedemo.com/

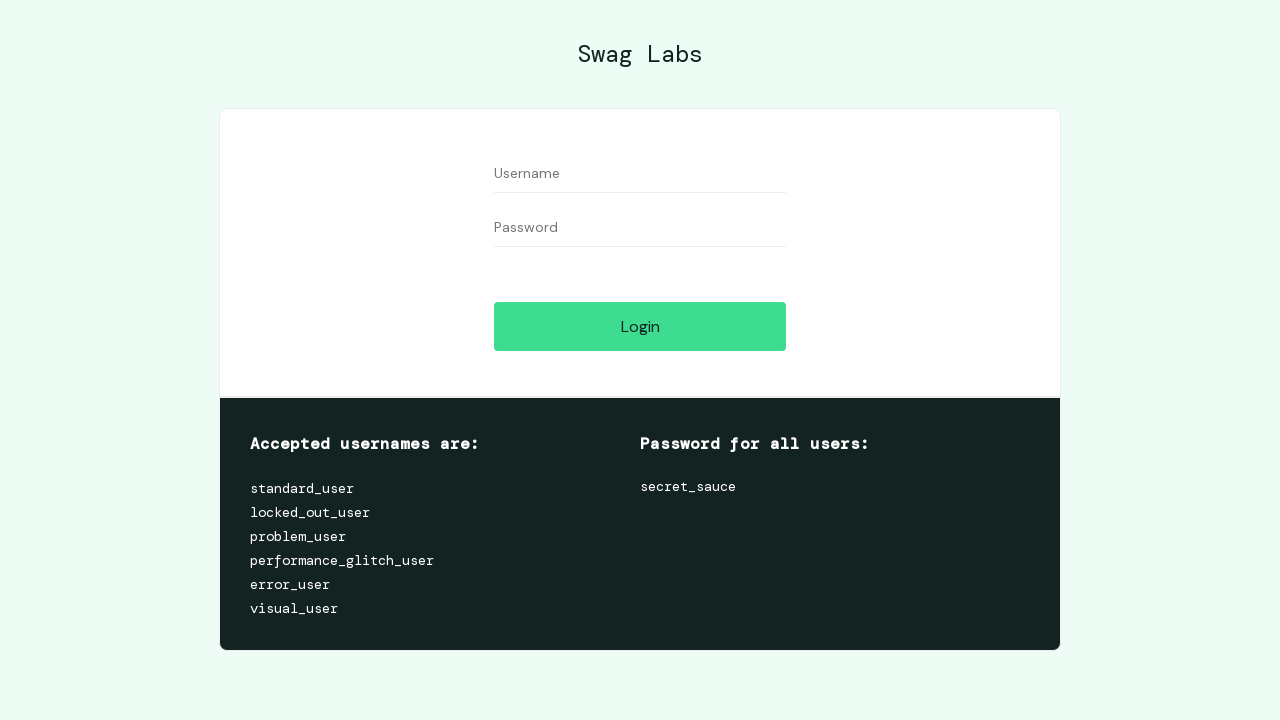

Clicked login button without credentials to trigger validation errors at (640, 326) on #login-button
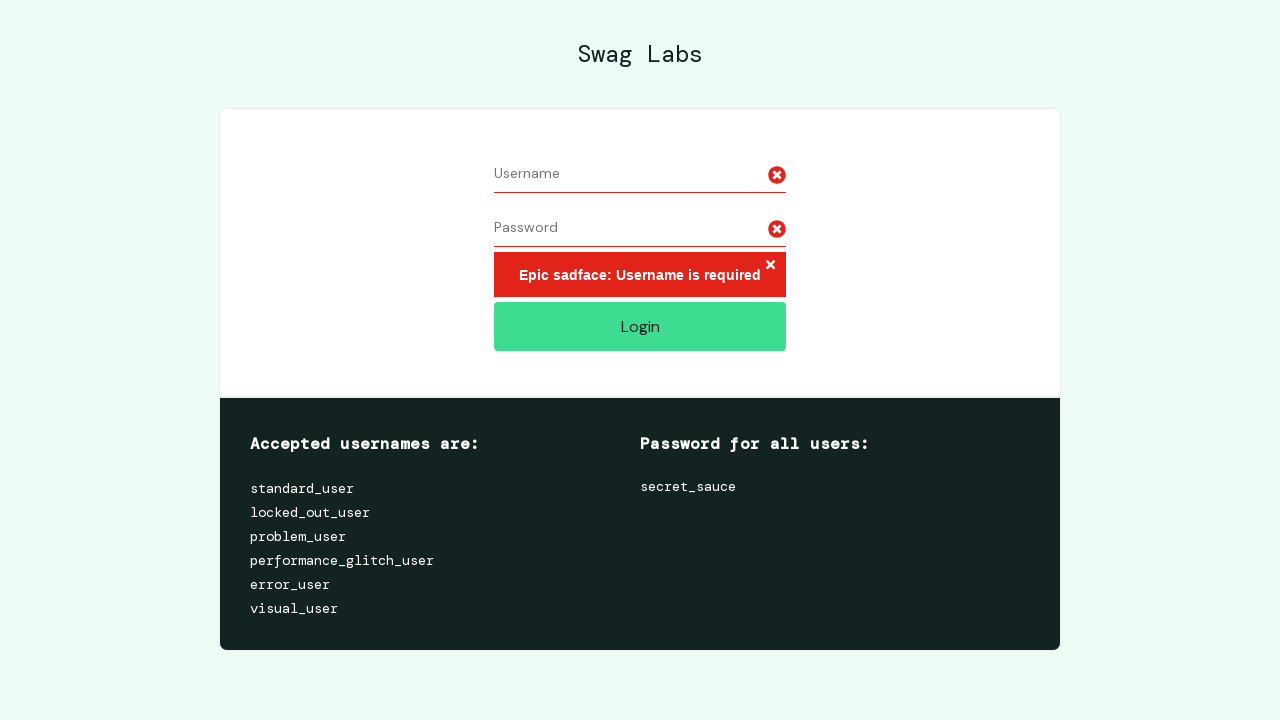

Error icons appeared on the login form
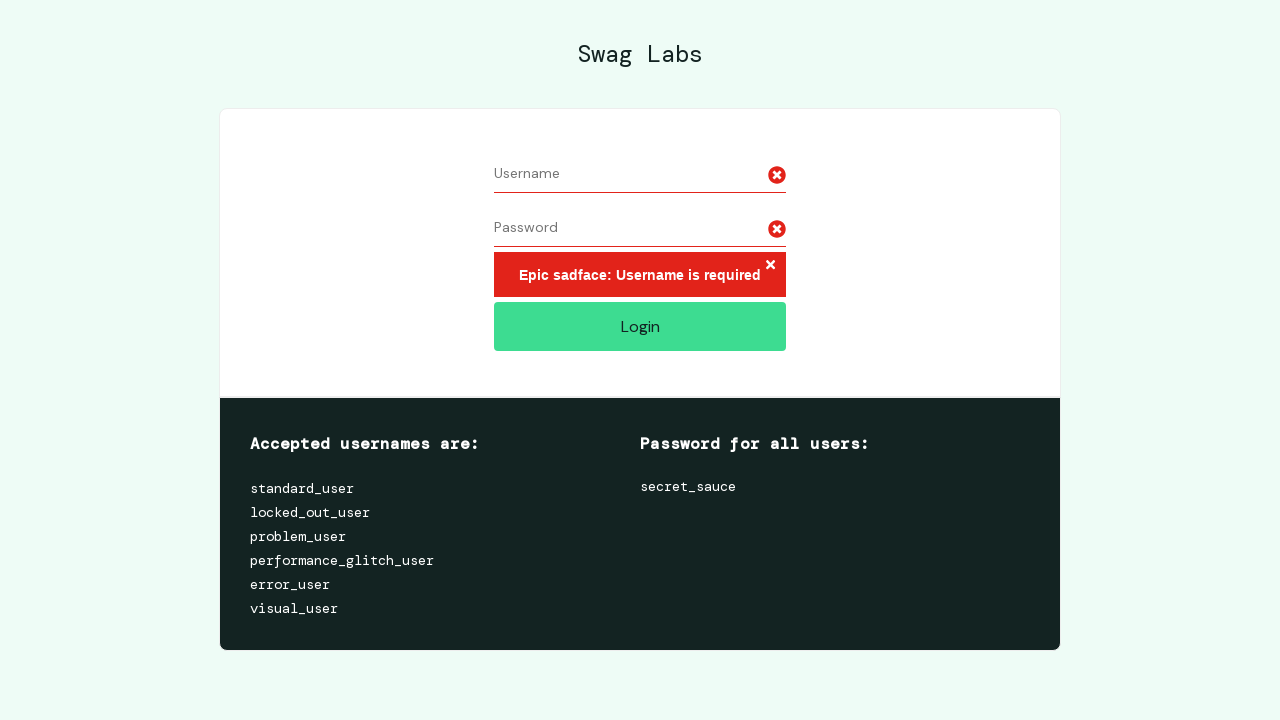

Clicked error close button to dismiss error icons at (770, 266) on .error-button
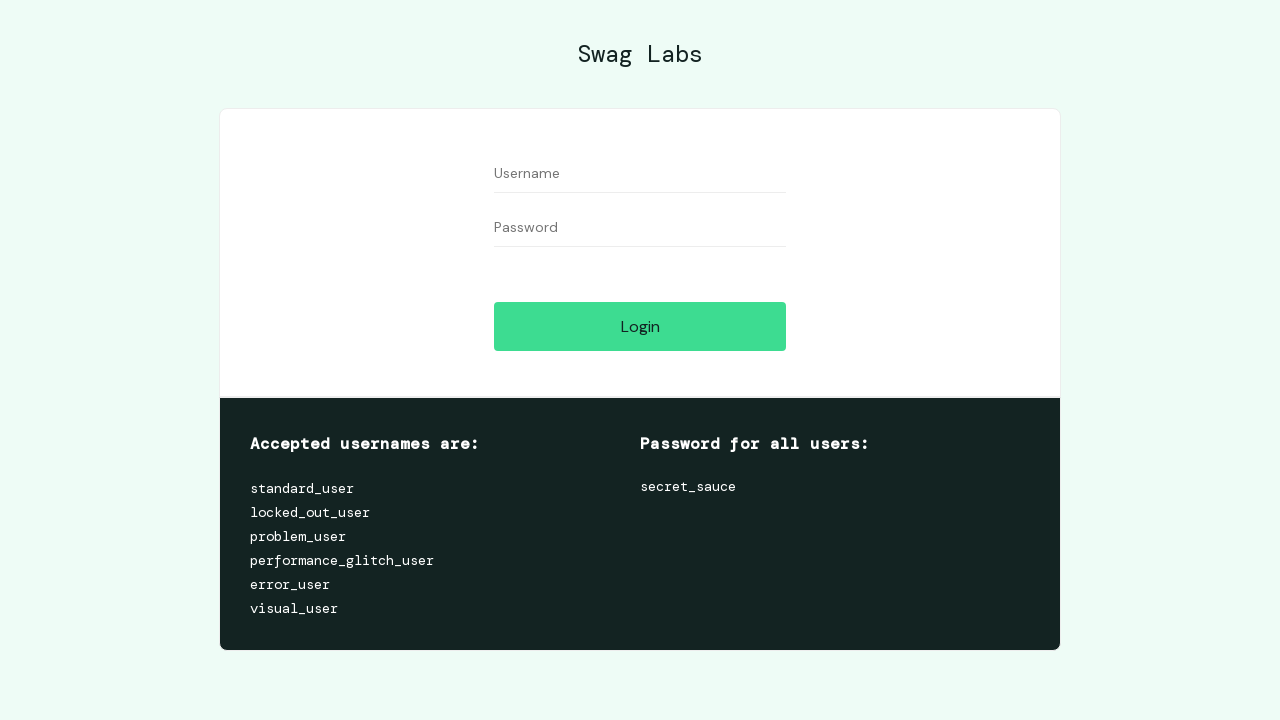

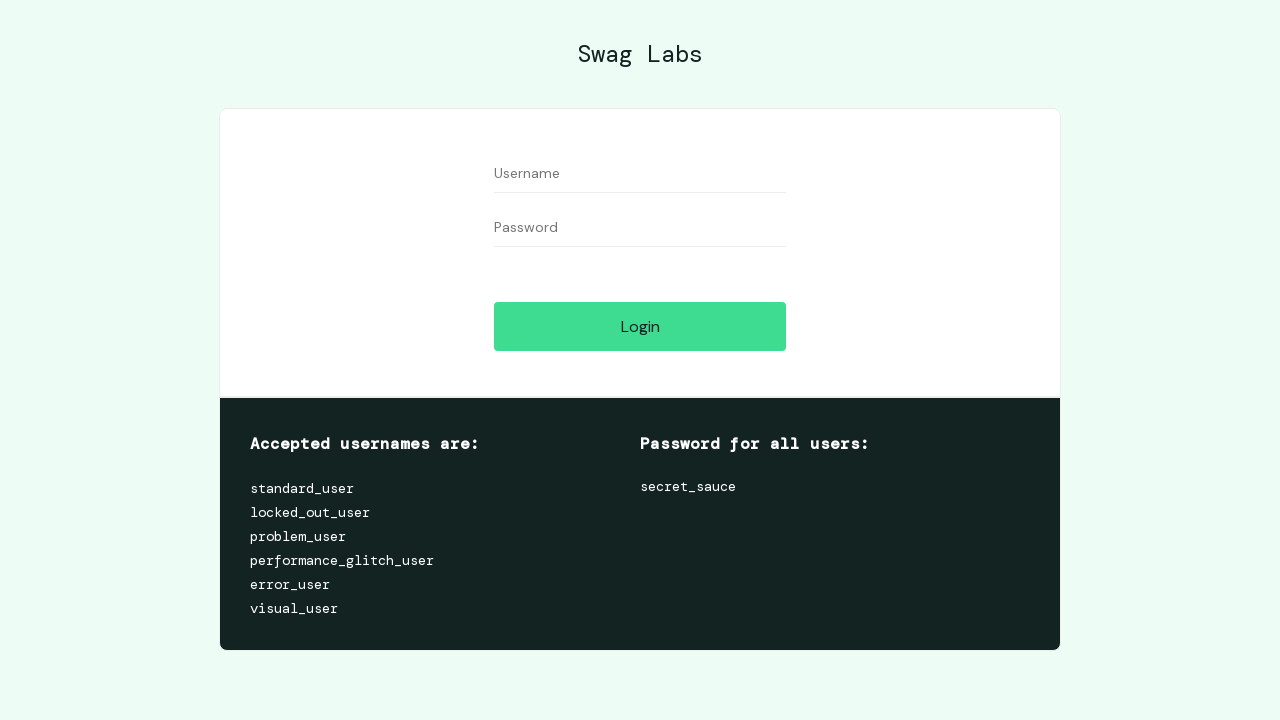